Tests the Python.org search functionality by entering "pycon" as a search query and submitting the form

Starting URL: http://www.python.org

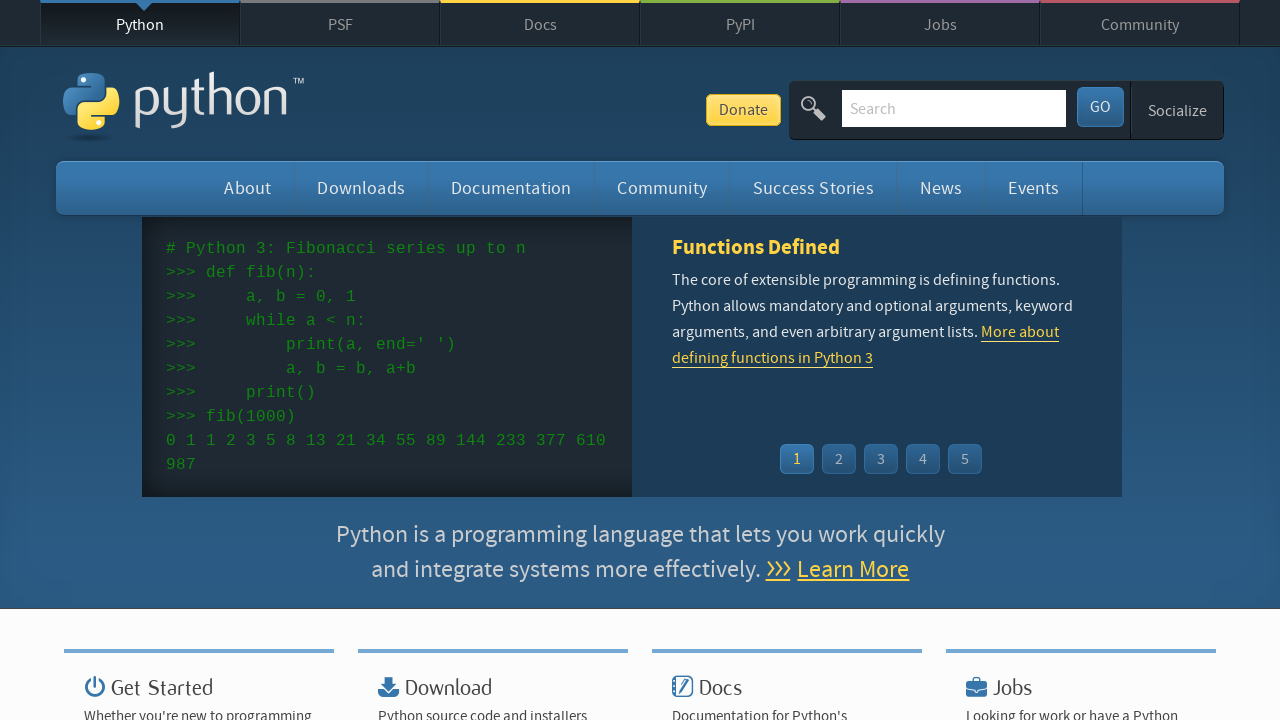

Verified page title contains 'Python'
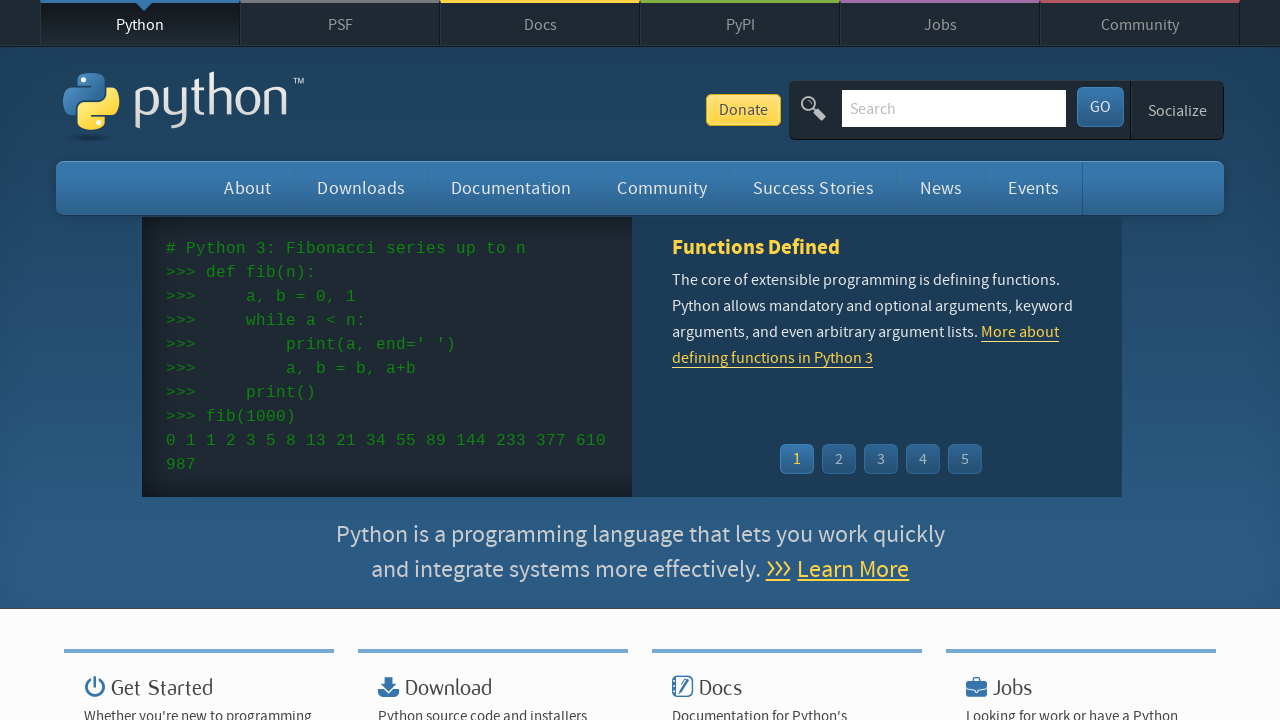

Filled search box with 'pycon' query on input[name='q']
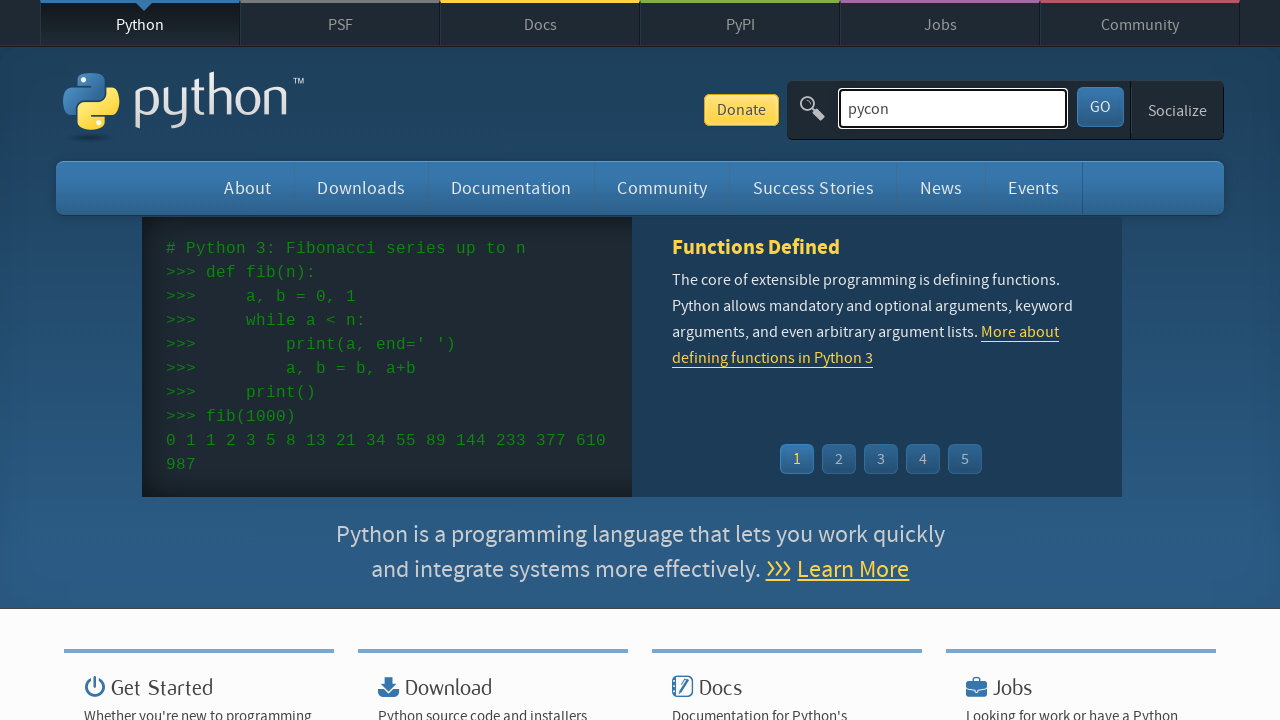

Pressed Enter to submit search form on input[name='q']
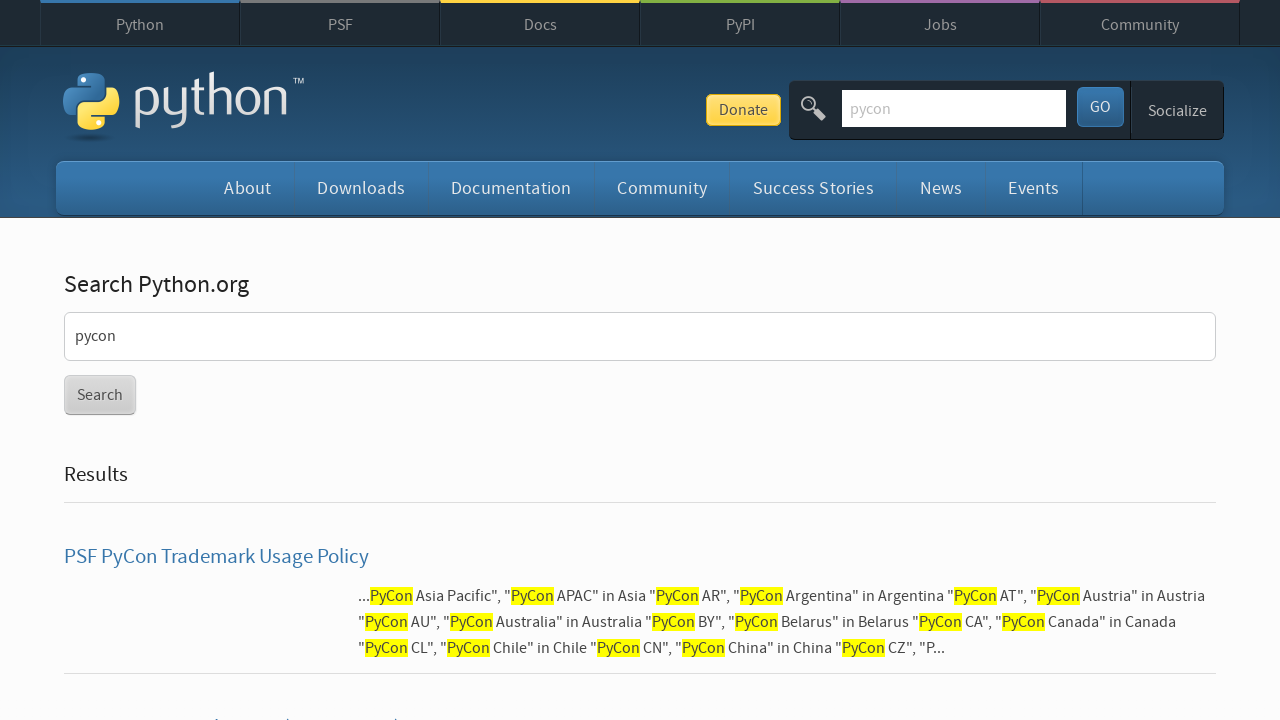

Waited for page to reach networkidle state
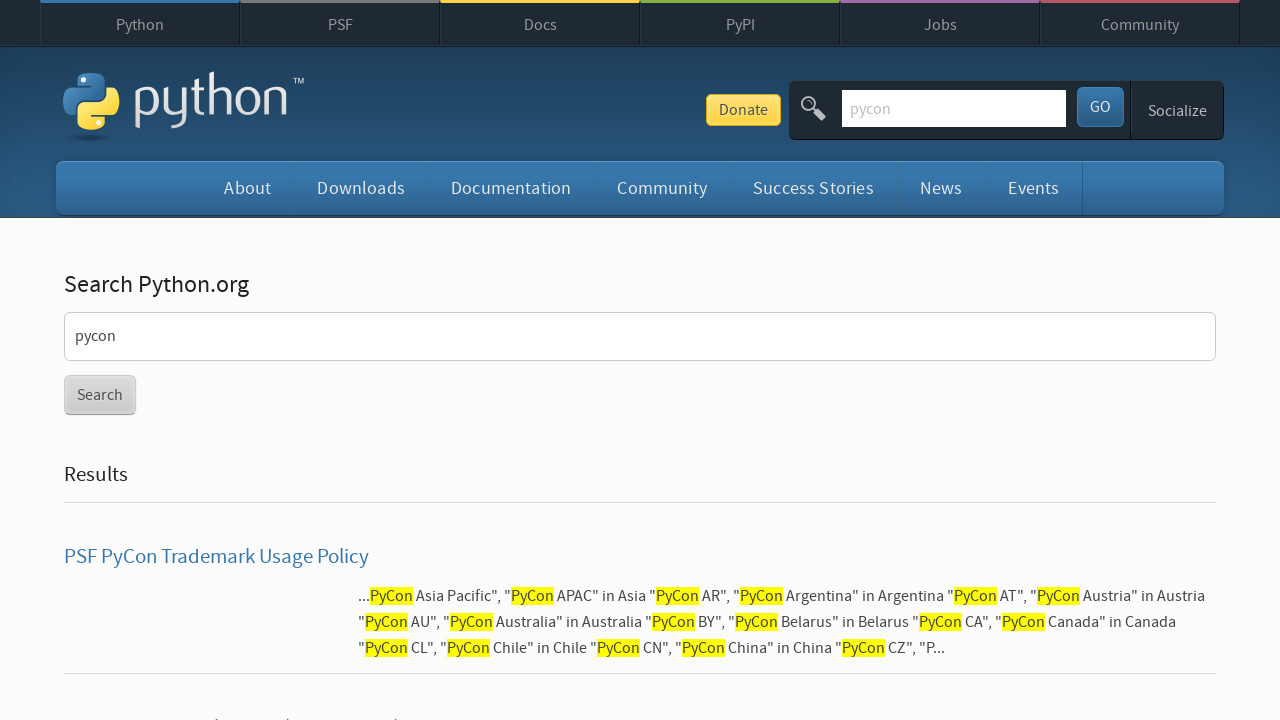

Verified search results were found (no 'No results found' message)
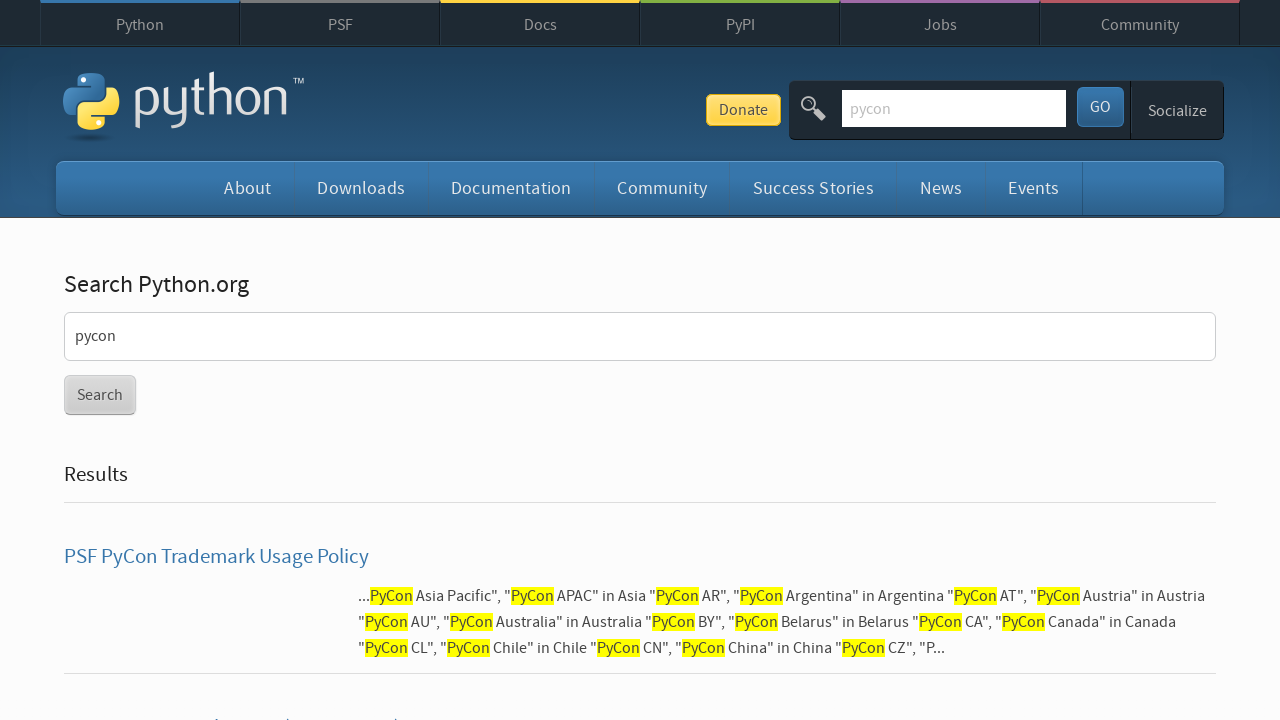

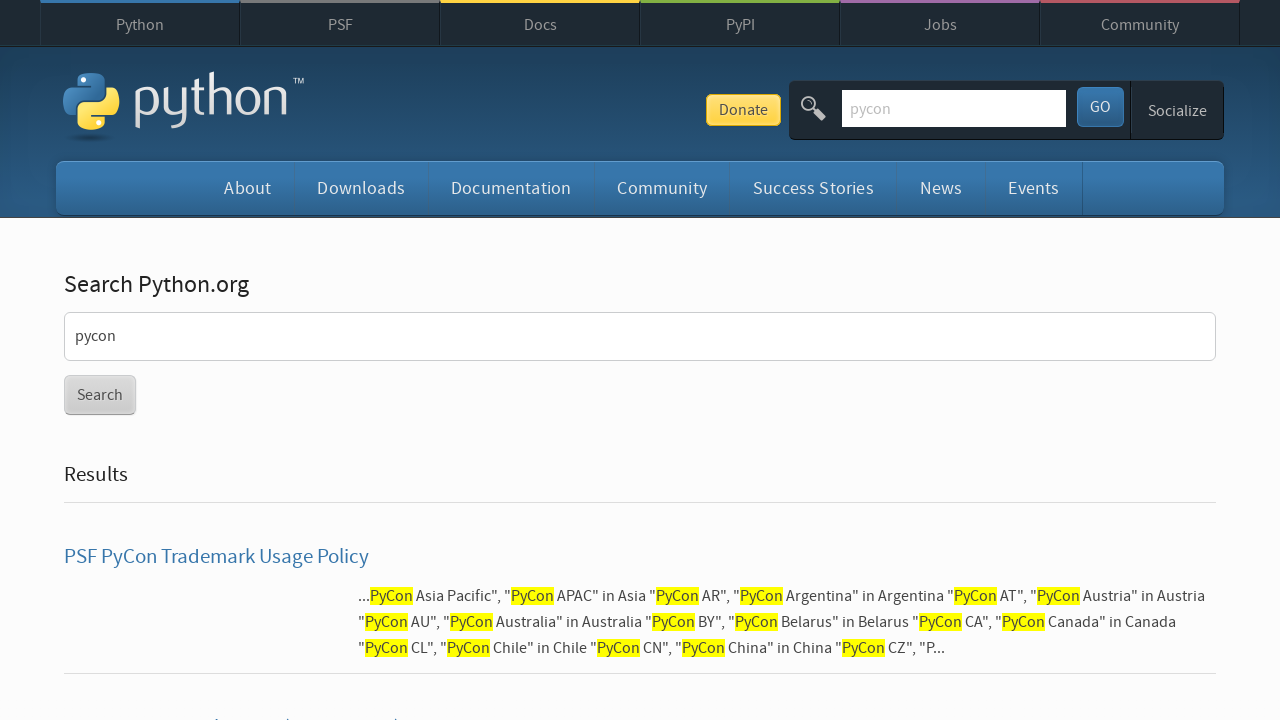